Tests registration form validation when confirmation password does not match original password

Starting URL: https://alada.vn/tai-khoan/dang-ky.html

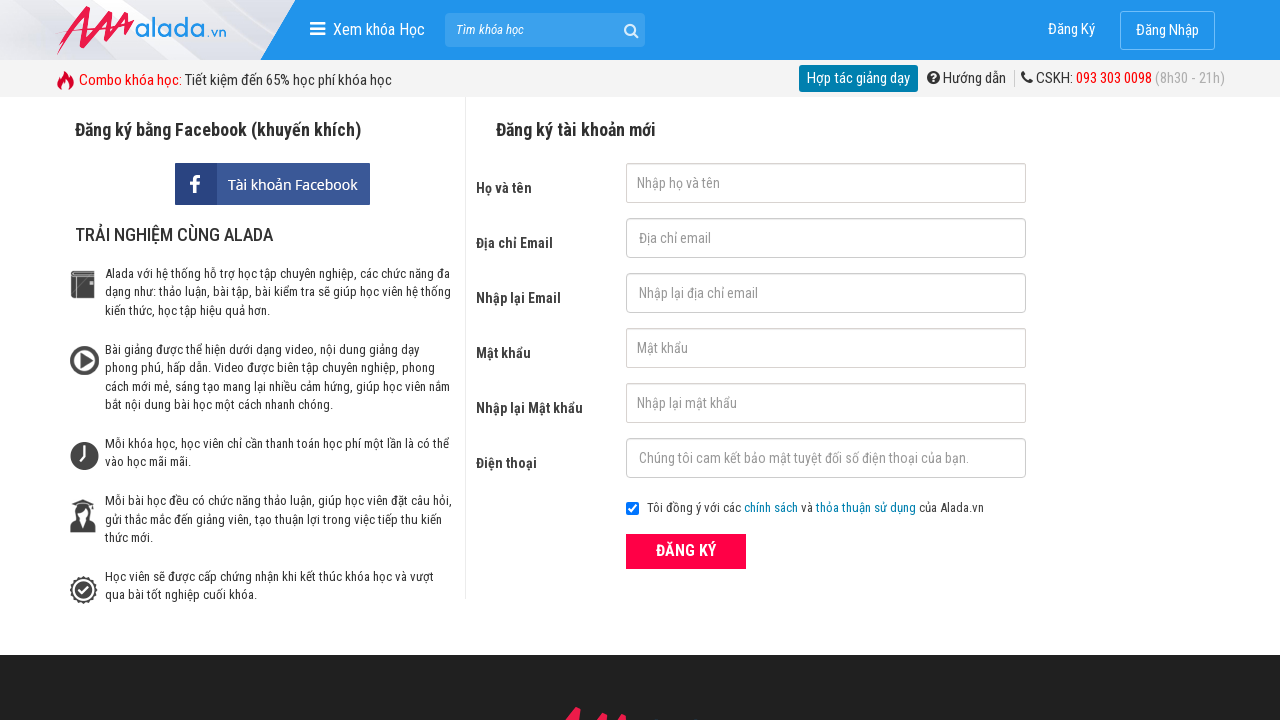

Filled first name field with 'John' on #txtFirstname
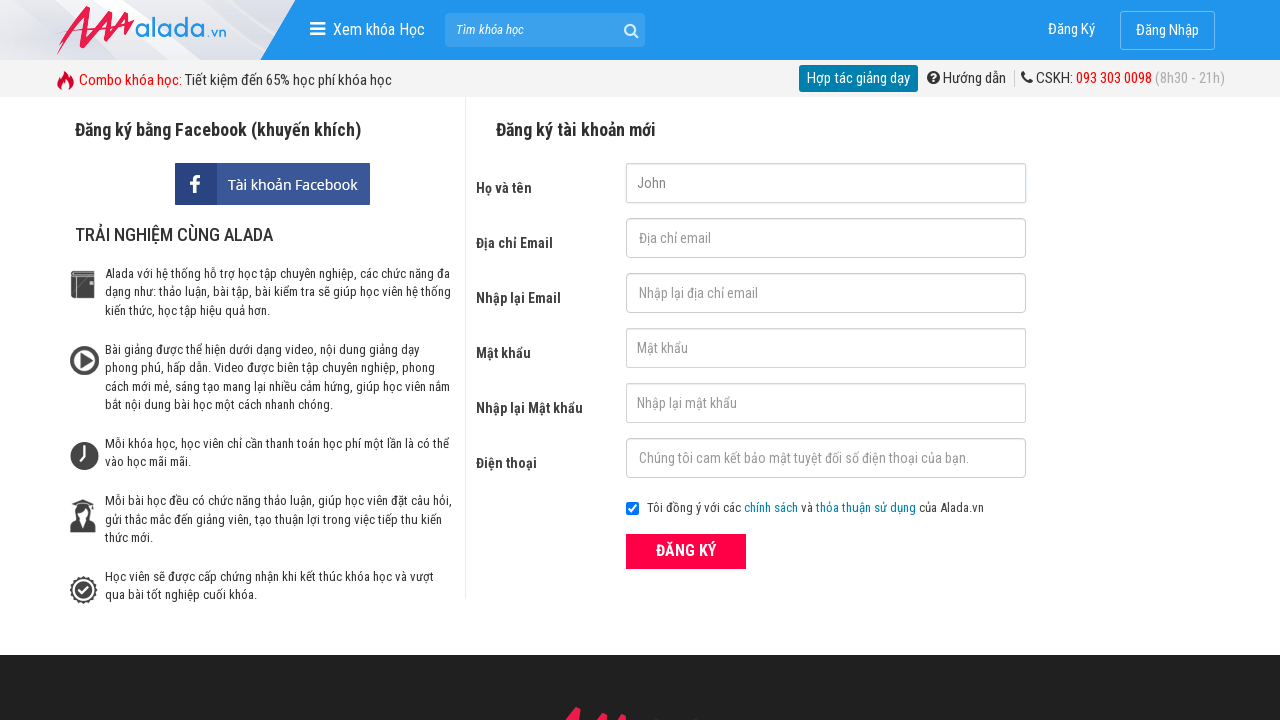

Filled email field with 'a123@gmail.com' on #txtEmail
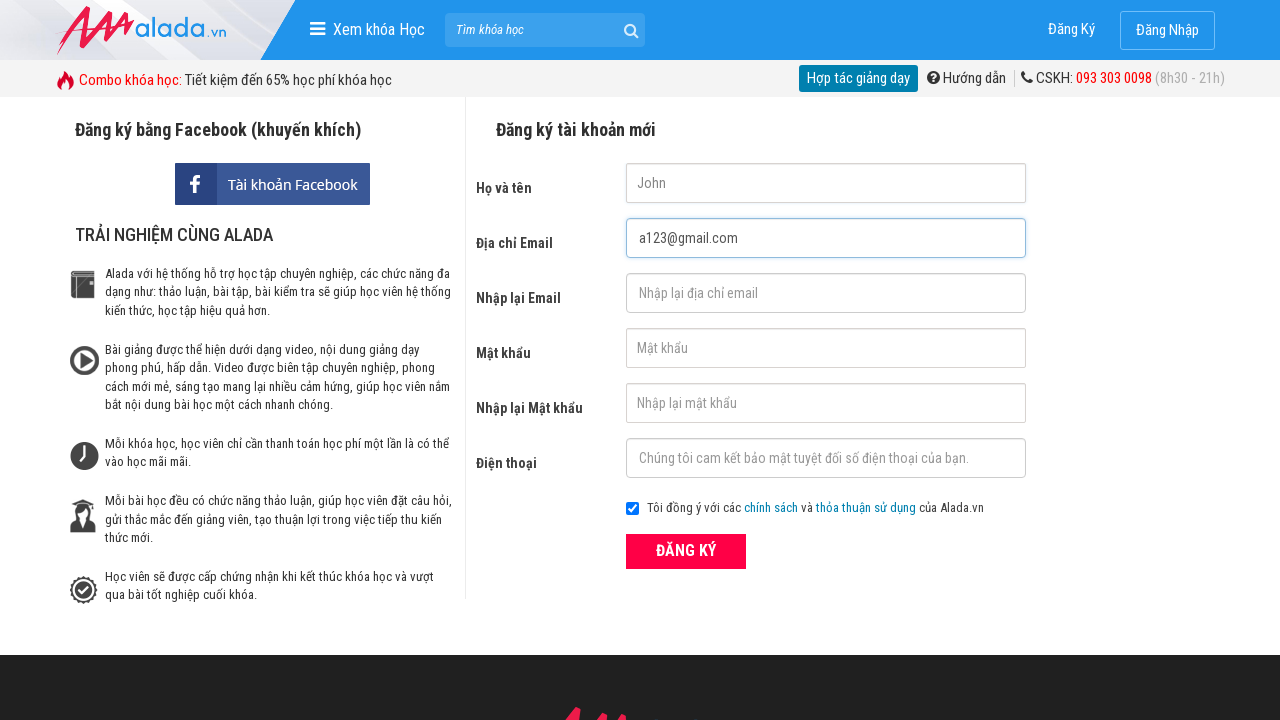

Filled confirm email field with 'a123@gmail.com' on #txtCEmail
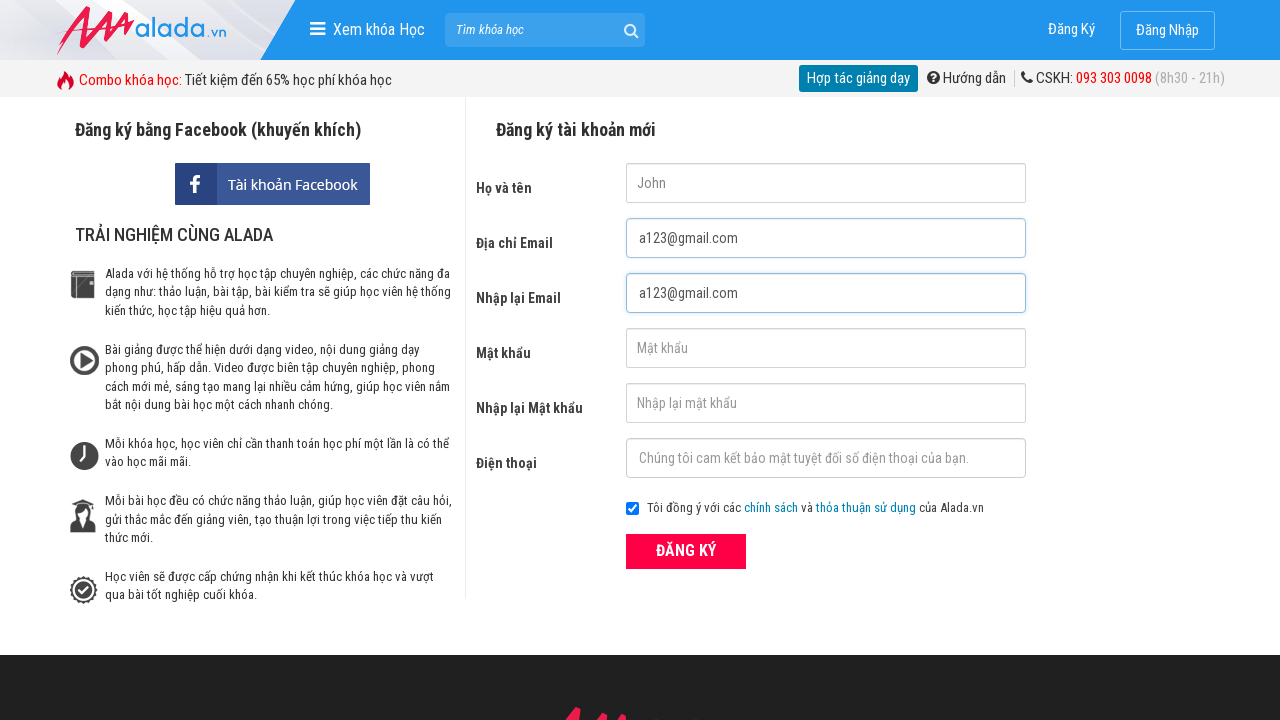

Filled password field with 'aA1234' on #txtPassword
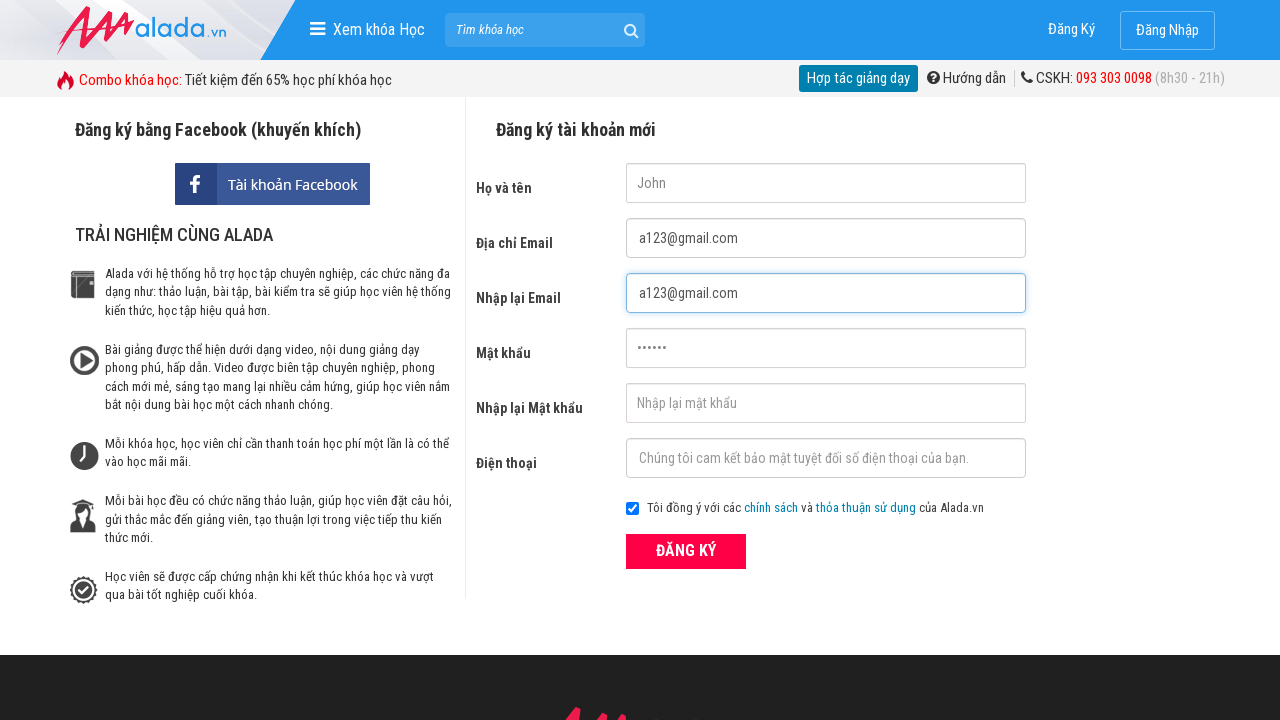

Filled confirm password field with mismatched password 'aA1235' on #txtCPassword
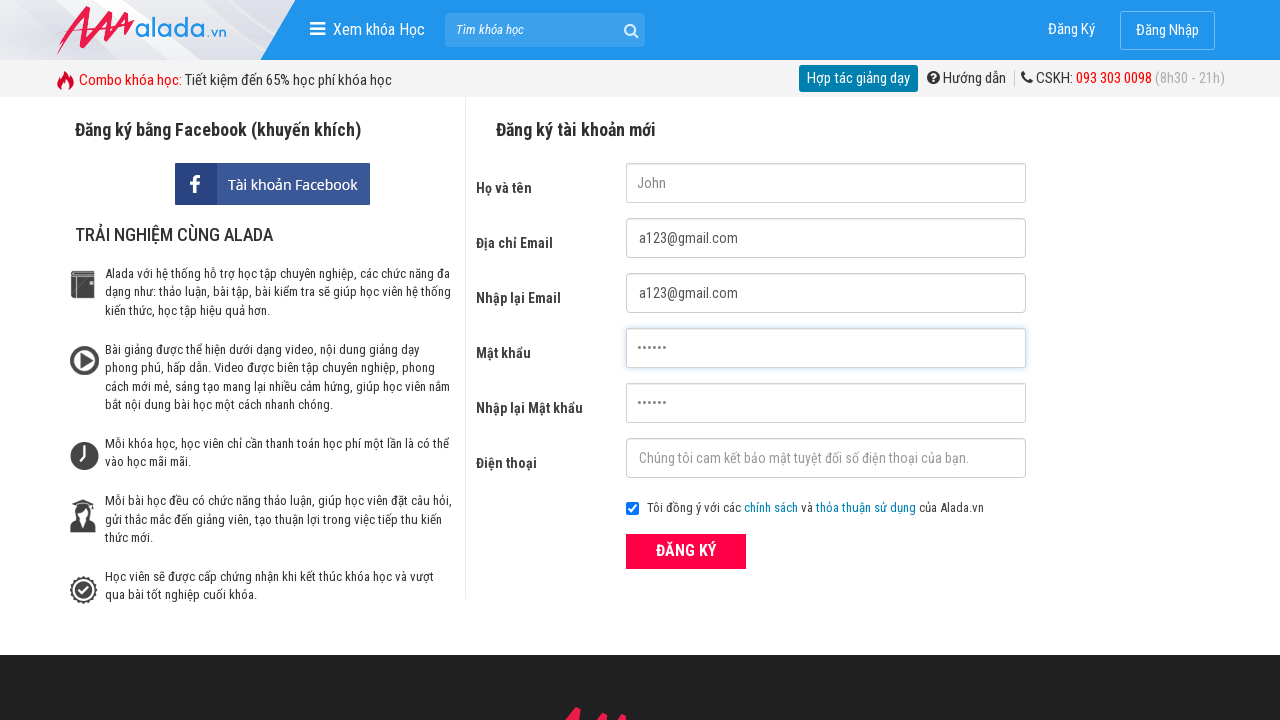

Filled phone field with '0866033037' on #txtPhone
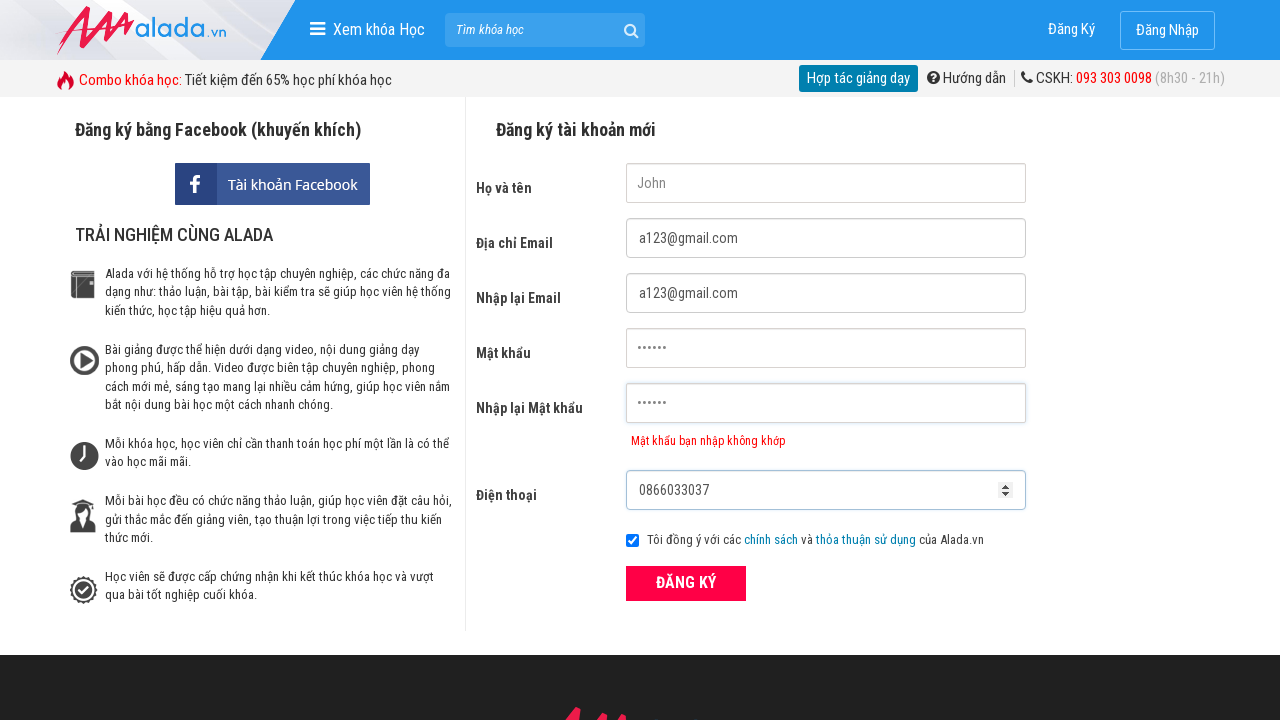

Clicked submit button to register at (686, 583) on button[type='submit']
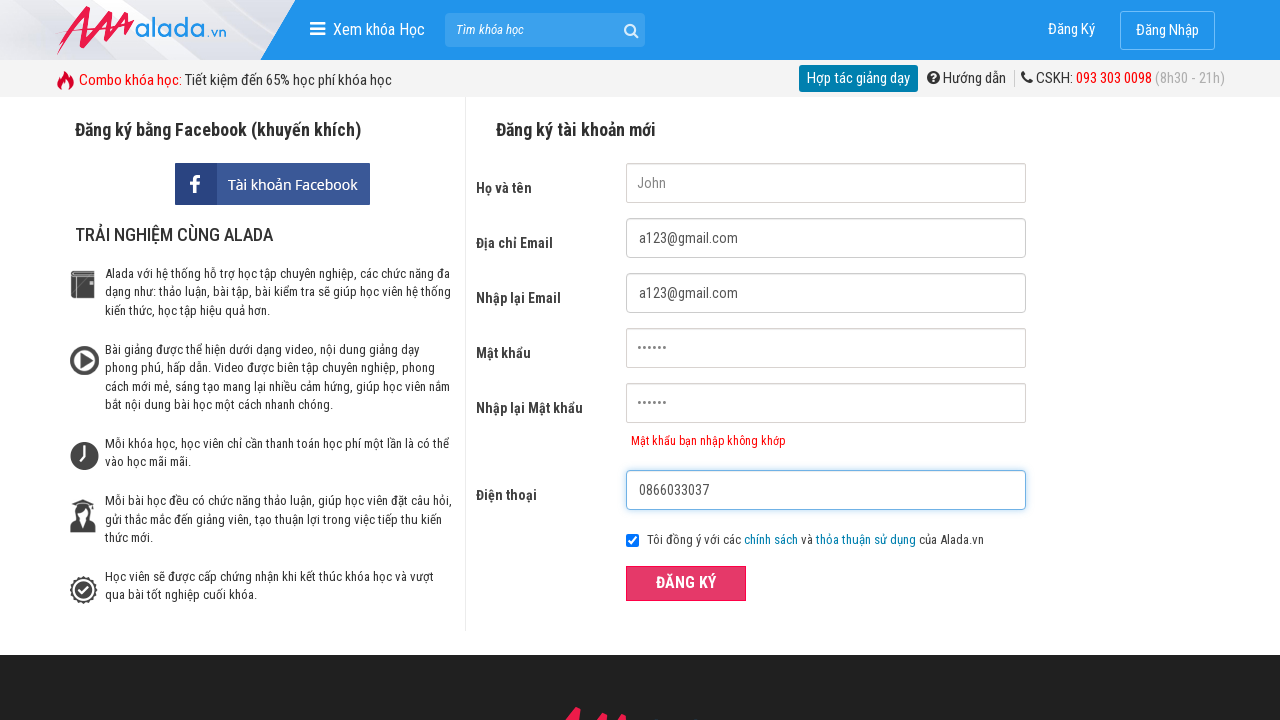

Confirm password error message appeared validating mismatched passwords
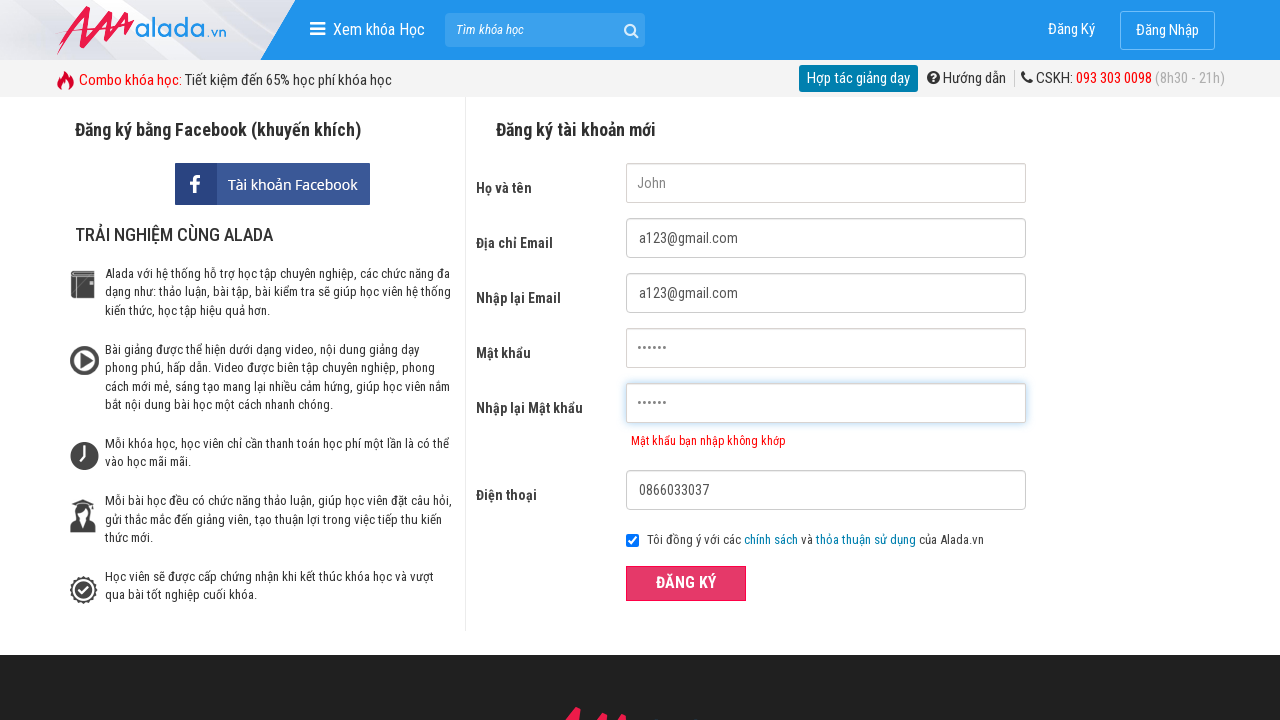

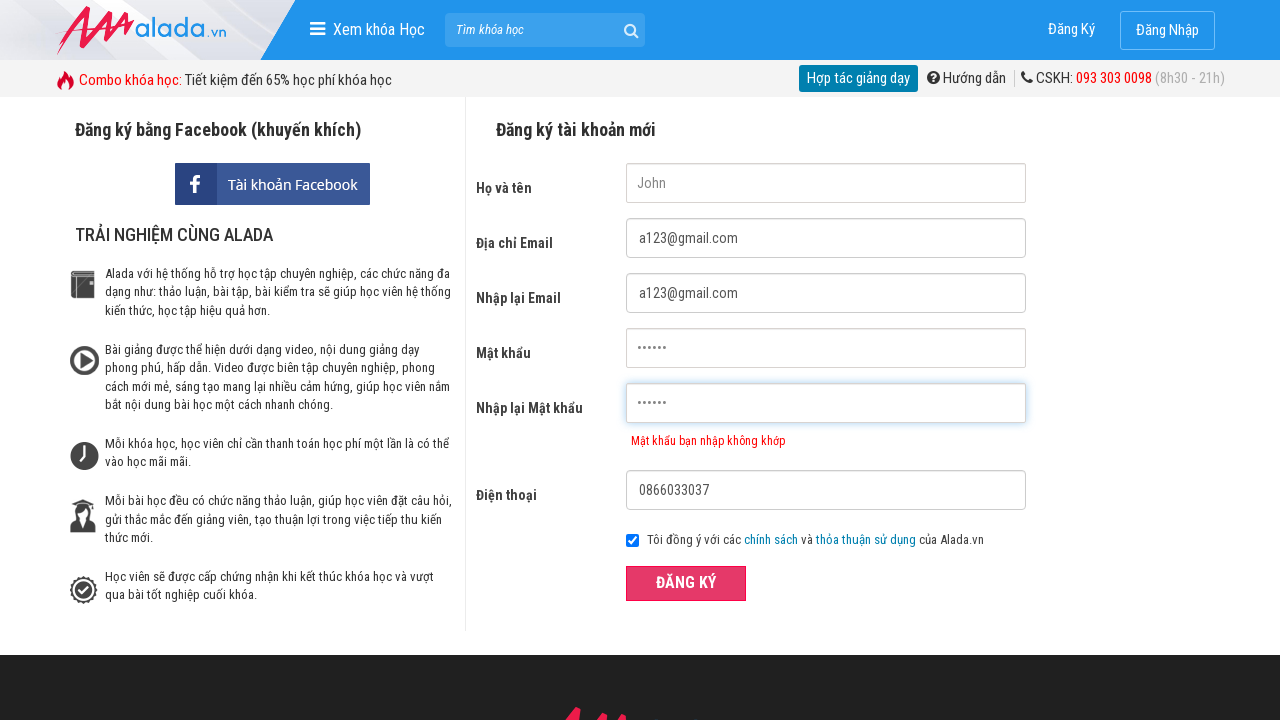